Navigates to openxcell.com and counts all links on the page, categorizing them by whether they have visible text or not

Starting URL: https://www.openxcell.com

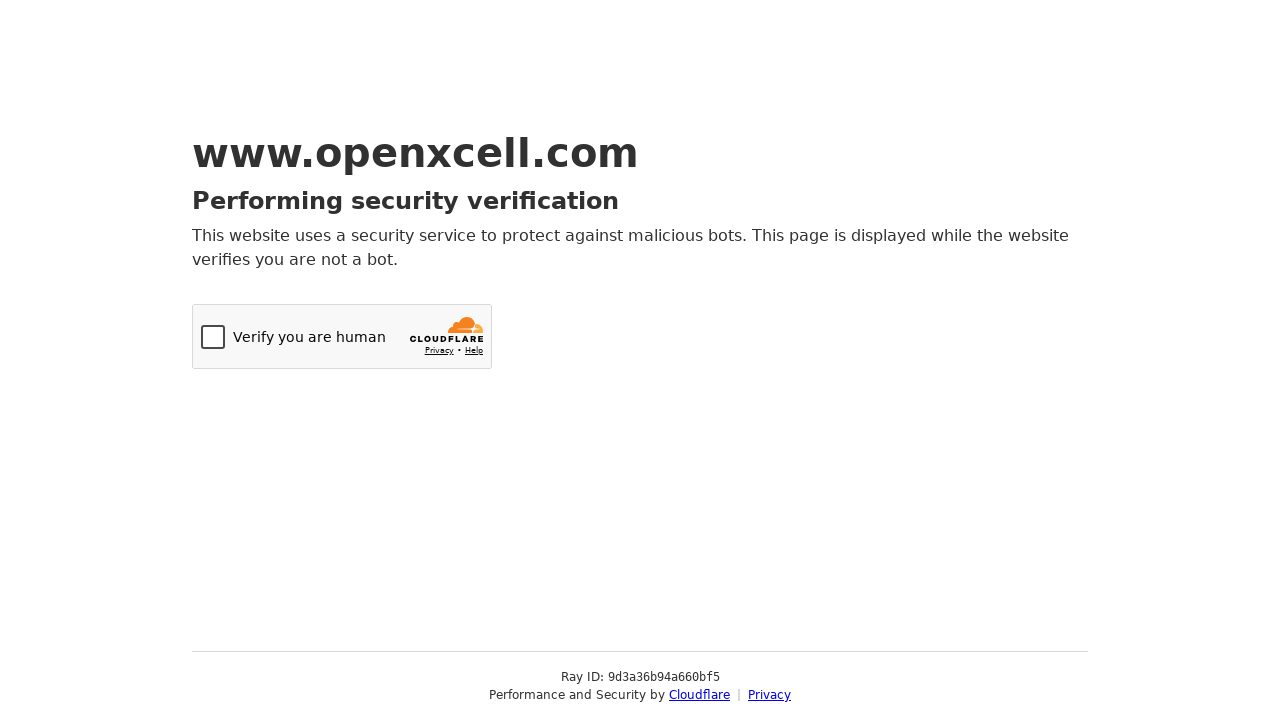

Navigated to https://www.openxcell.com
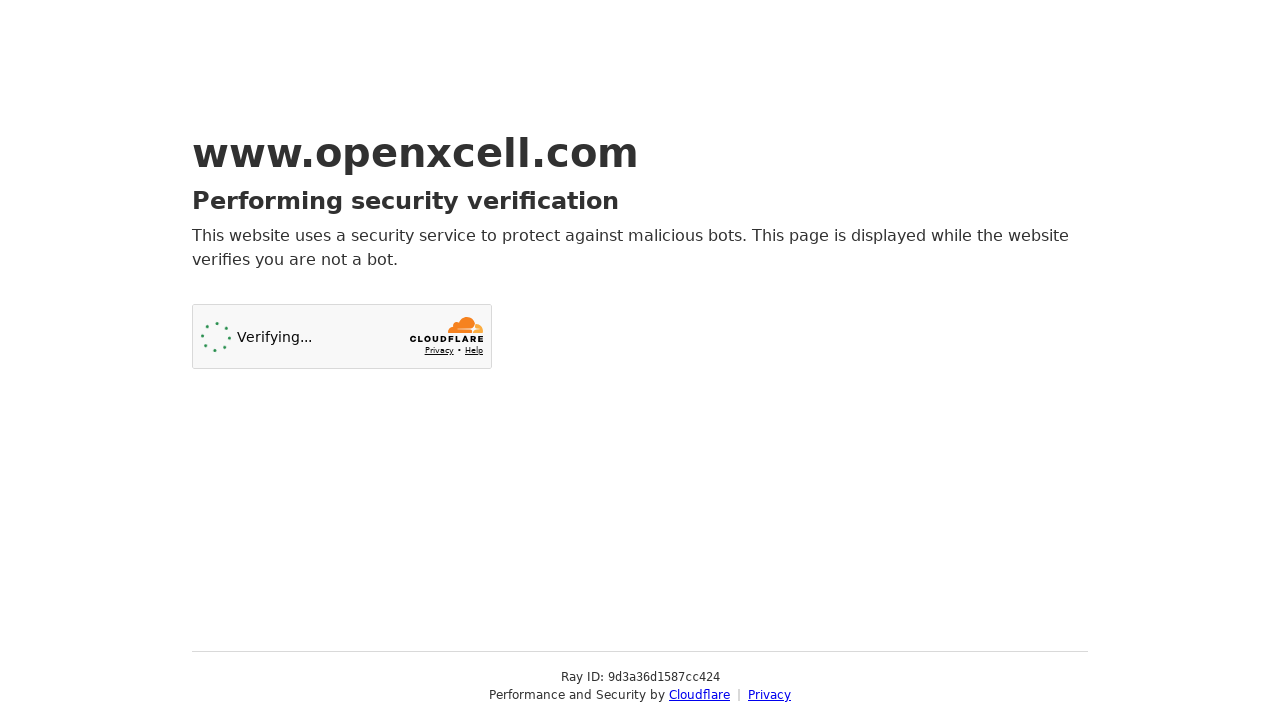

Page fully loaded (networkidle state reached)
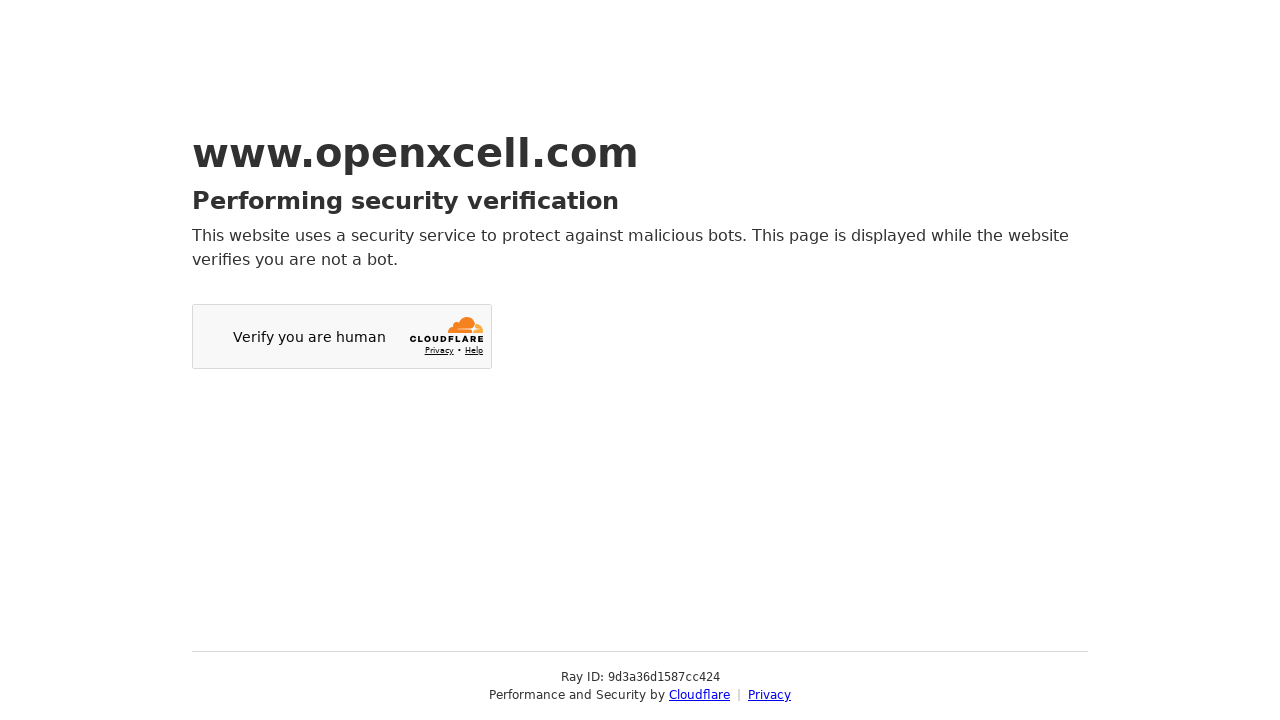

Found all links on the page (total: 2)
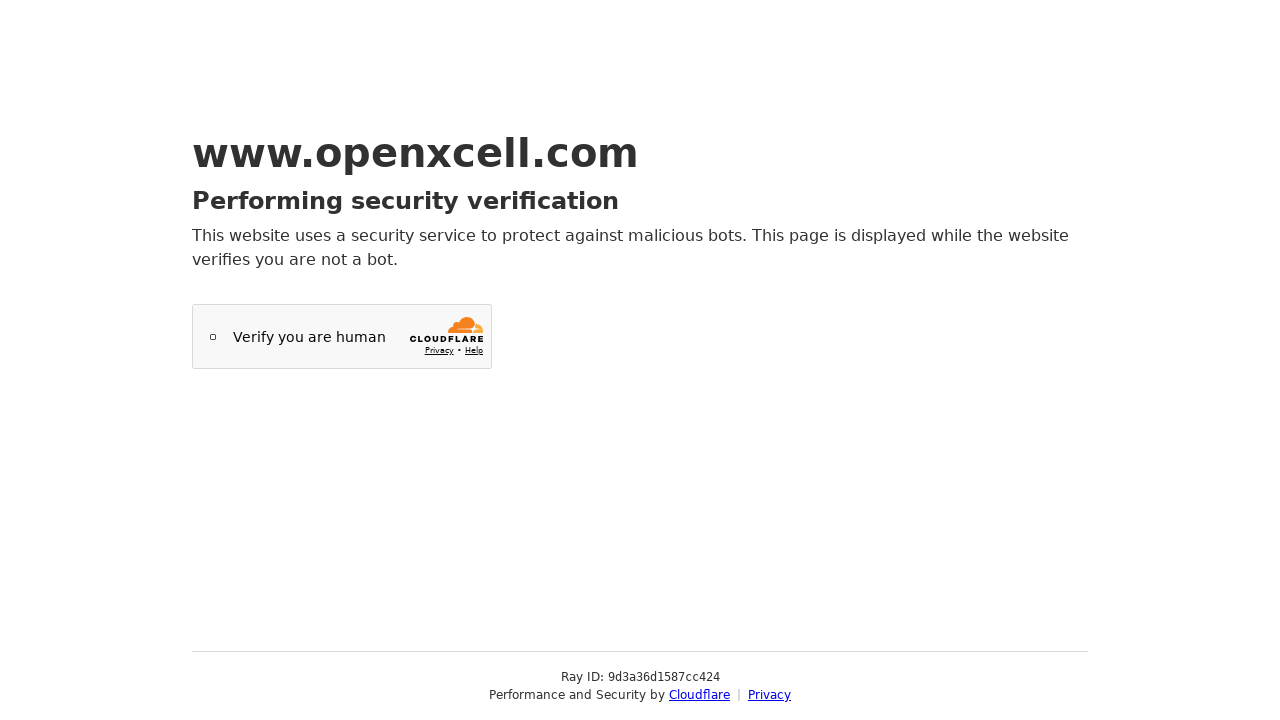

Analyzed all links: 2 with text, 0 without text
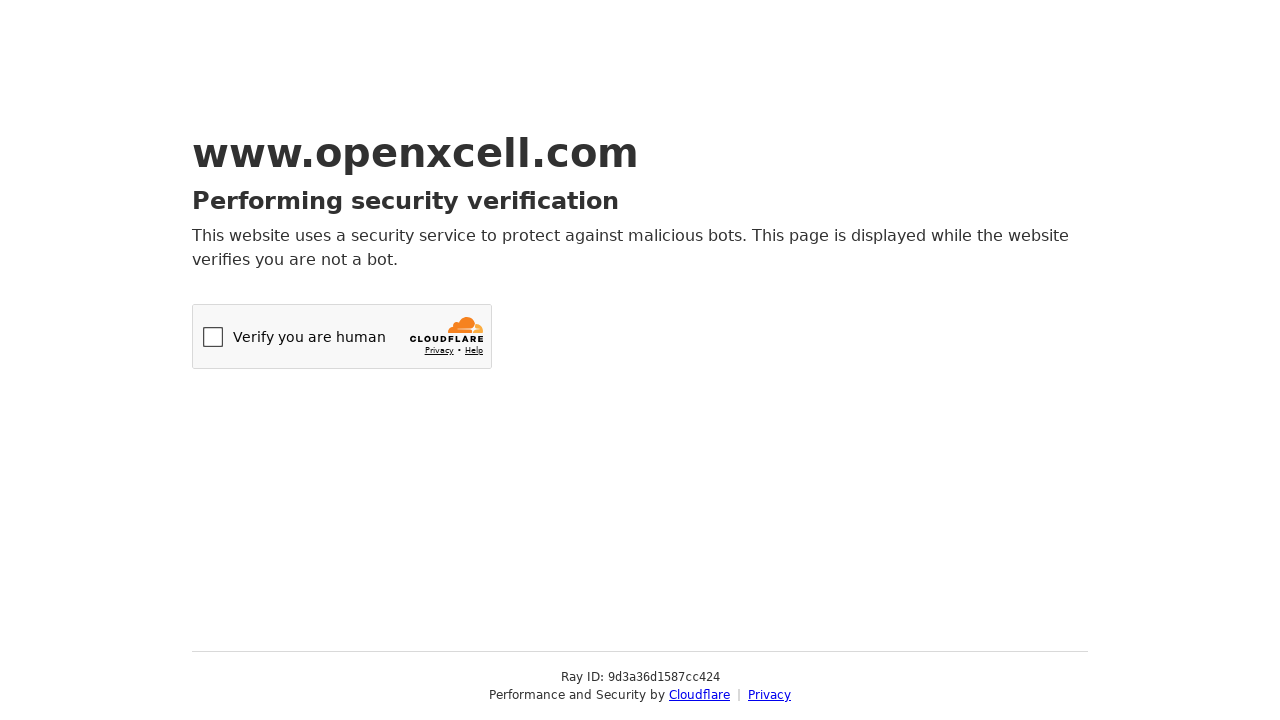

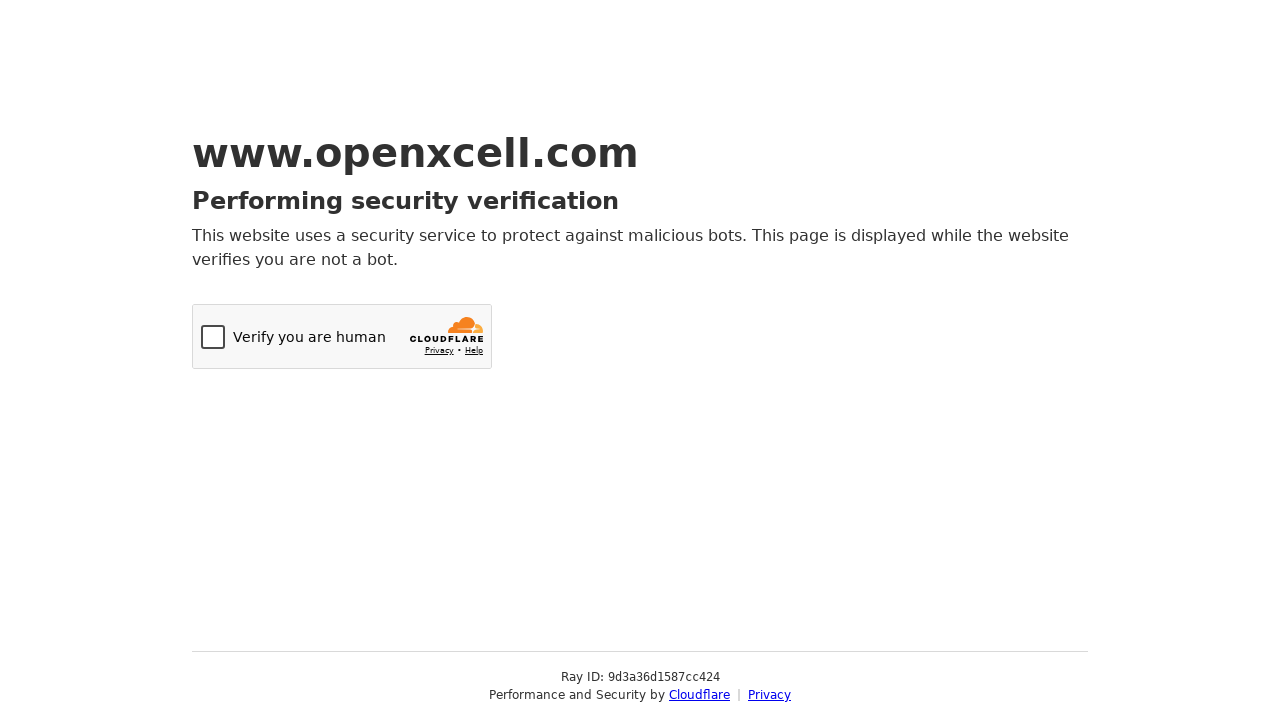